Tests a web form by entering text in a text box and submitting the form, then verifying the success message

Starting URL: https://www.selenium.dev/selenium/web/web-form.html

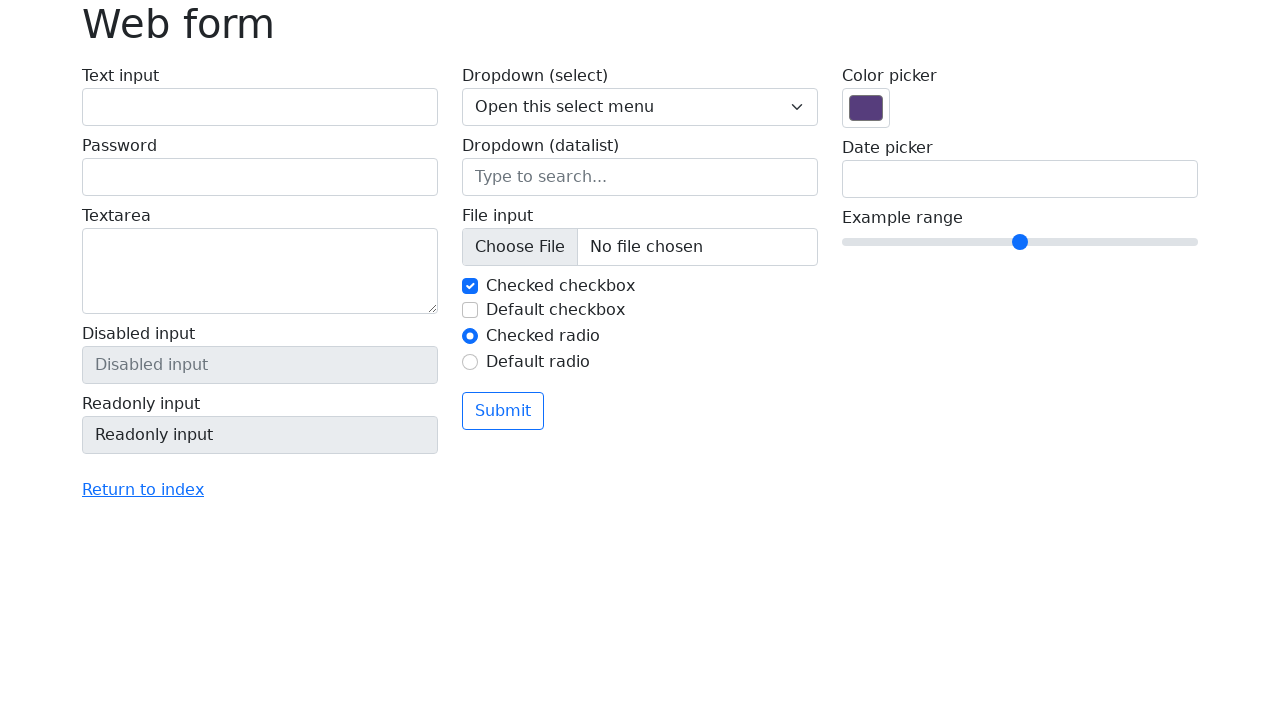

Filled text box with 'Selenium' on input[name='my-text']
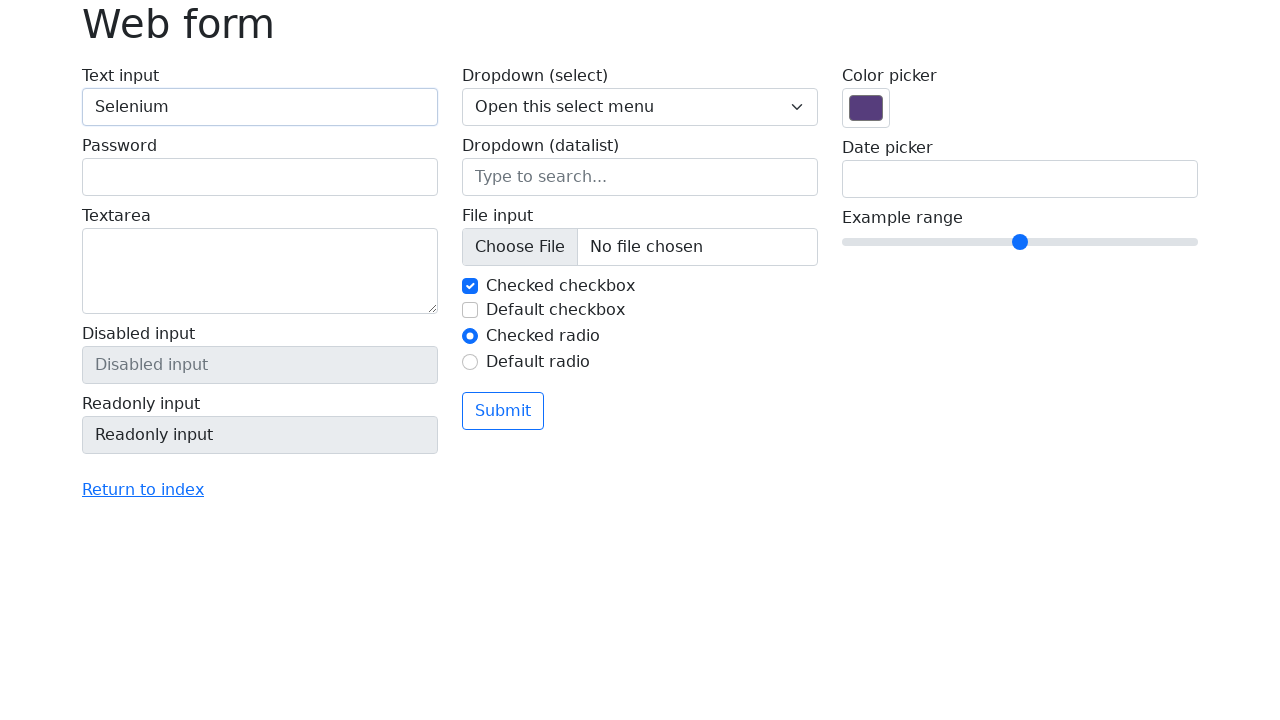

Clicked submit button at (503, 411) on button
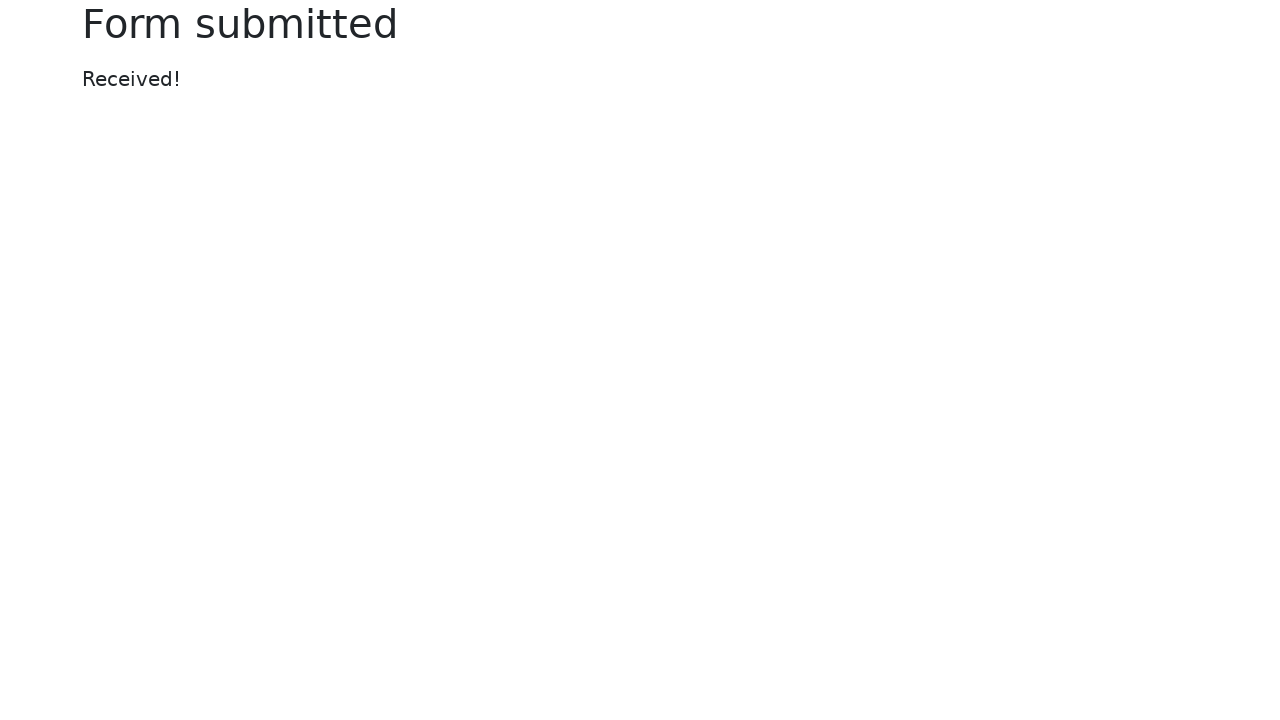

Success message appeared
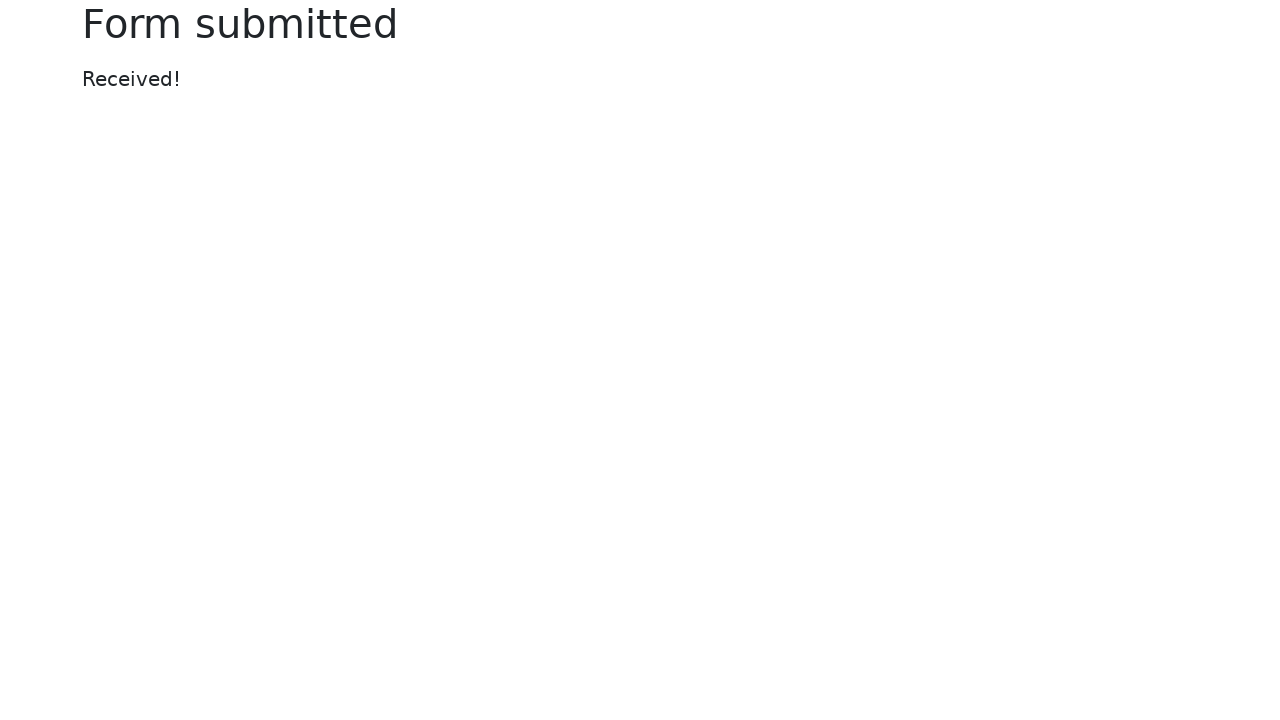

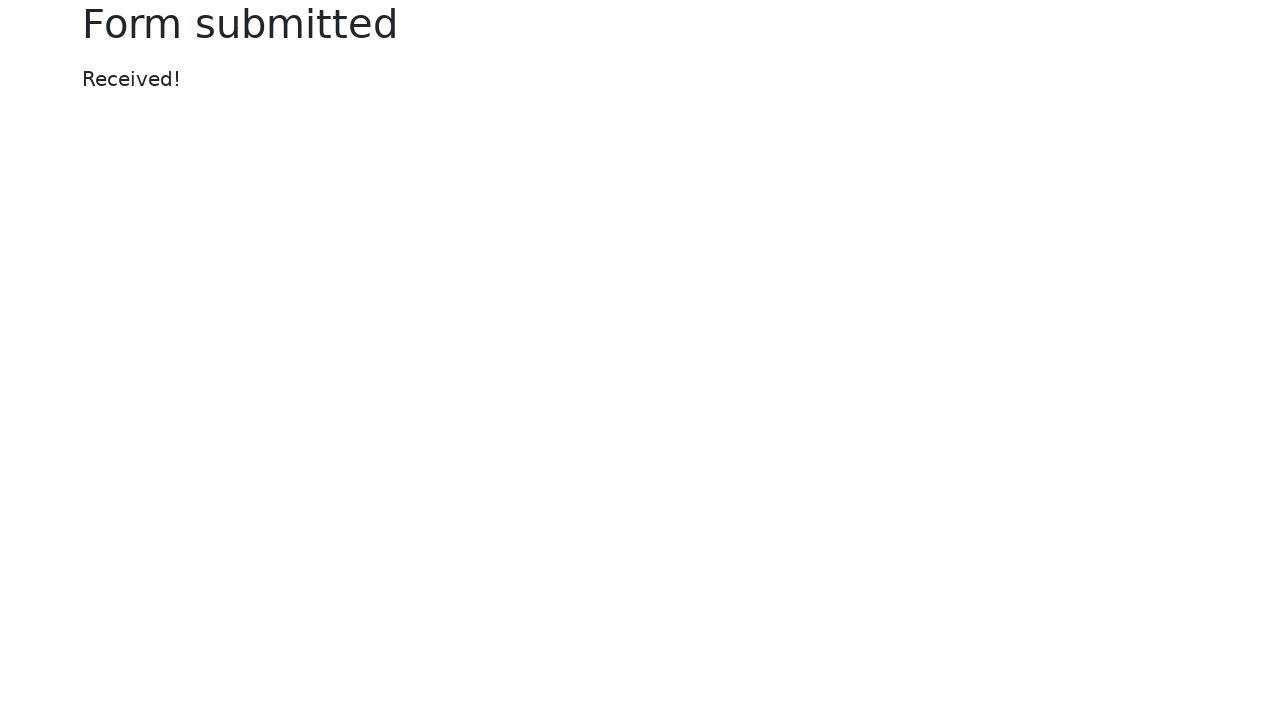